Tests registration form validation by submitting with an empty name field while filling all other fields.

Starting URL: https://prosvirov-vladimir.github.io/test-authorization/sign-up.html

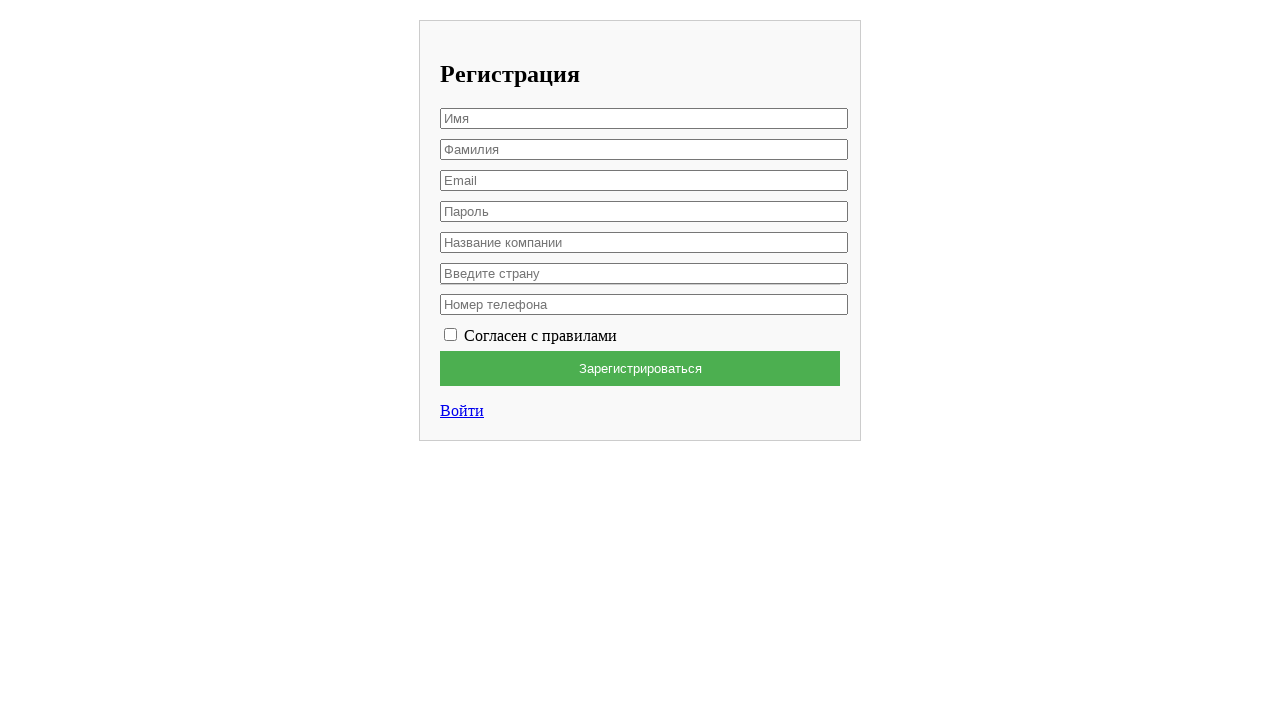

Left first name field empty on xpath=/html/body/div/form/input[1]
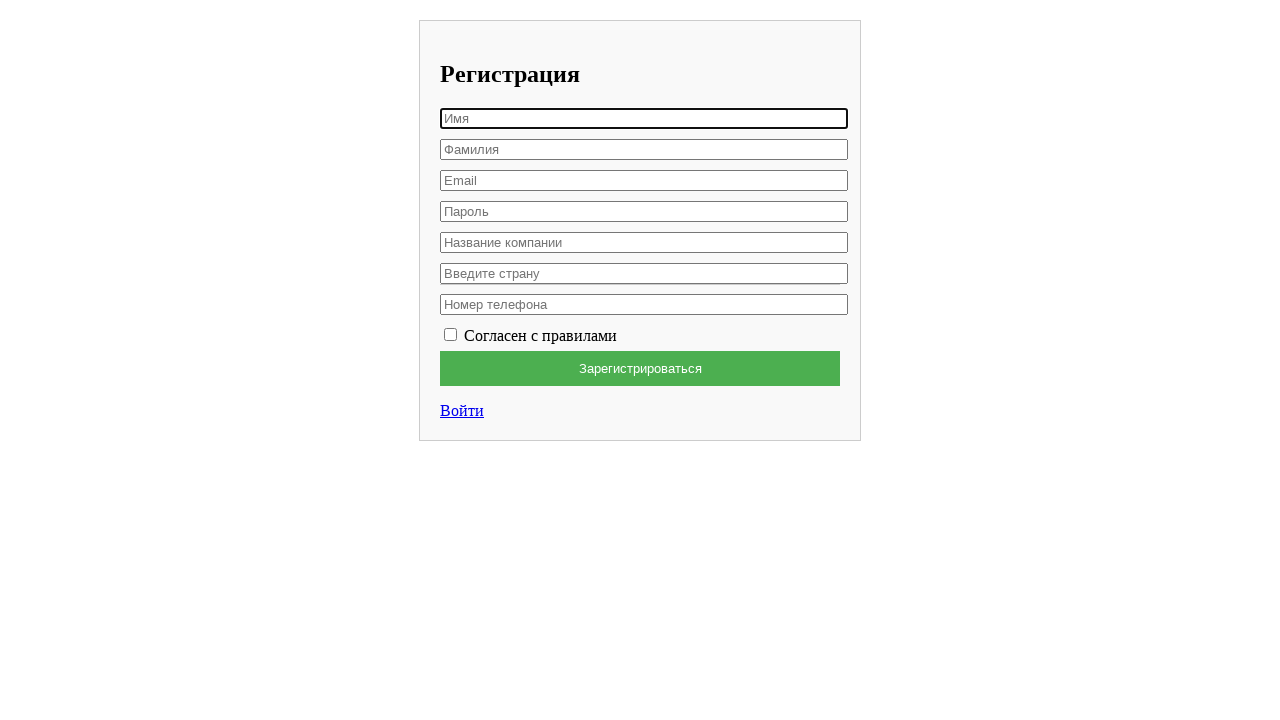

Filled surname field with 'Лис' on xpath=/html/body/div/form/input[2]
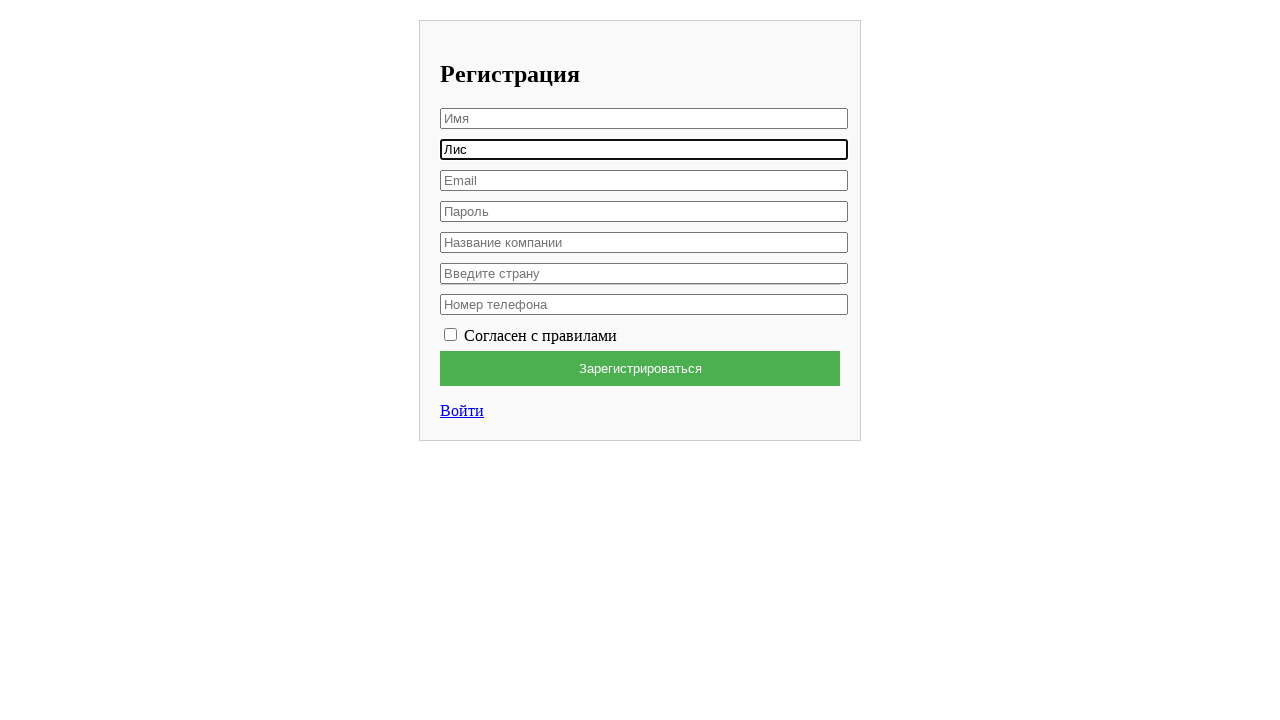

Filled email field with 'usertest542@example.com' on xpath=/html/body/div/form/input[3]
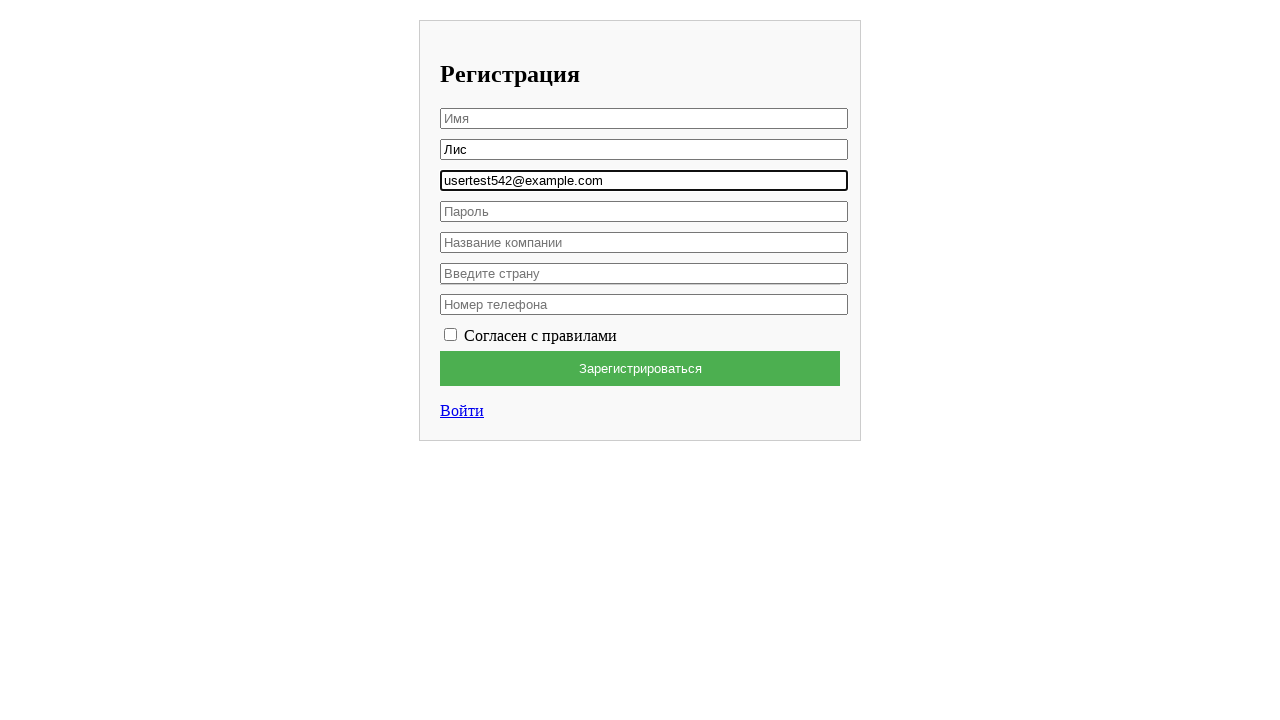

Filled password field with 'qwertyASD123!' on xpath=/html/body/div/form/input[4]
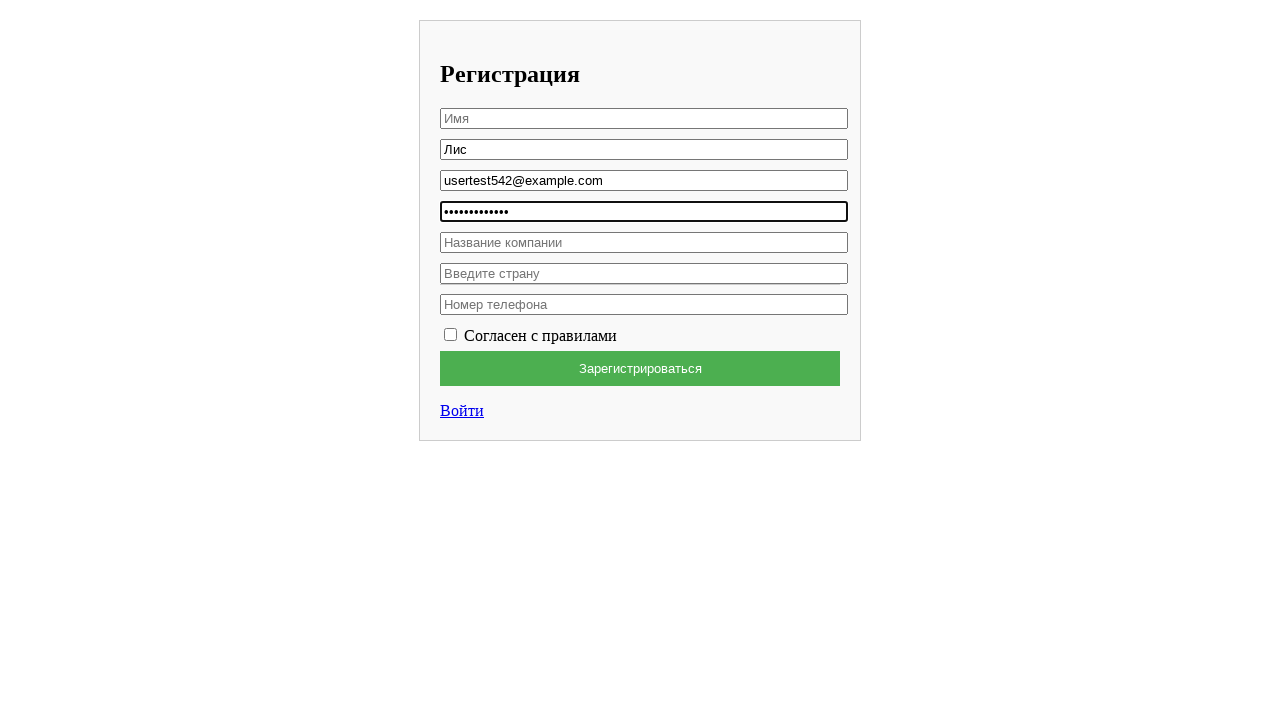

Filled company field with 'HP' on xpath=/html/body/div/form/input[5]
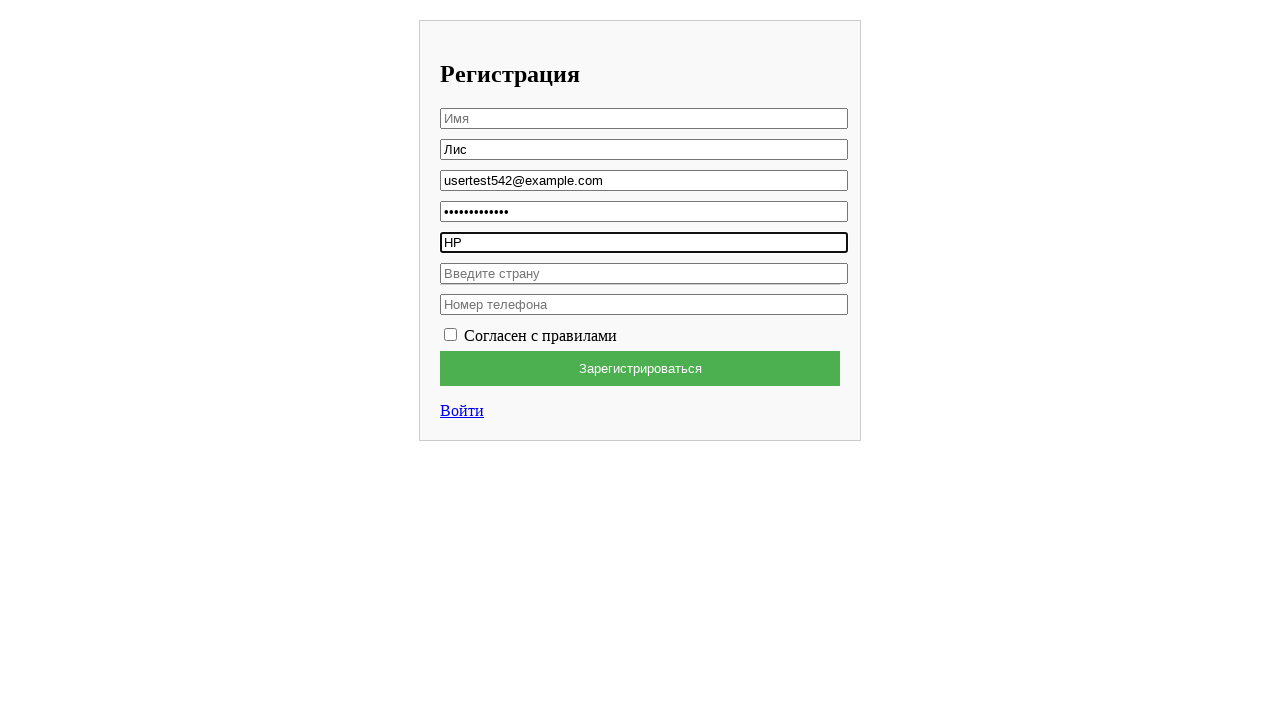

Clicked country dropdown to open it at (644, 273) on xpath=/html/body/div/form/div/div/input
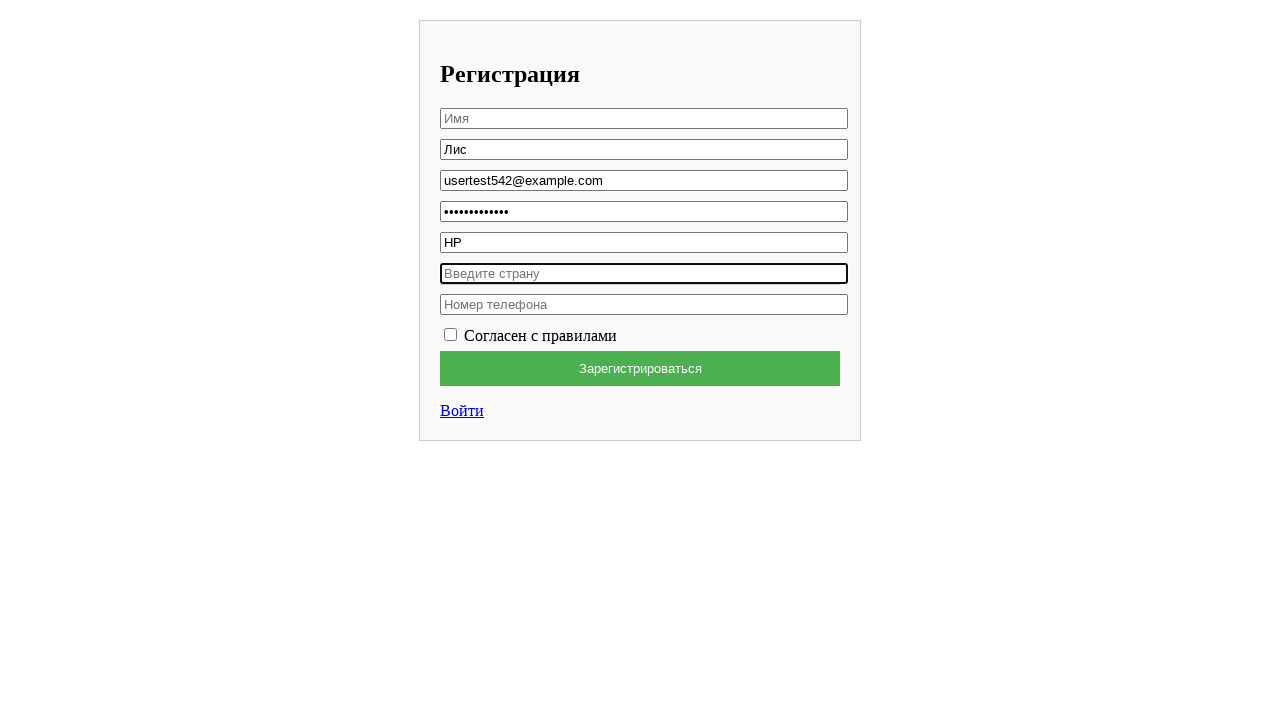

Filled country dropdown with 'Россия' on xpath=/html/body/div/form/div/div/input
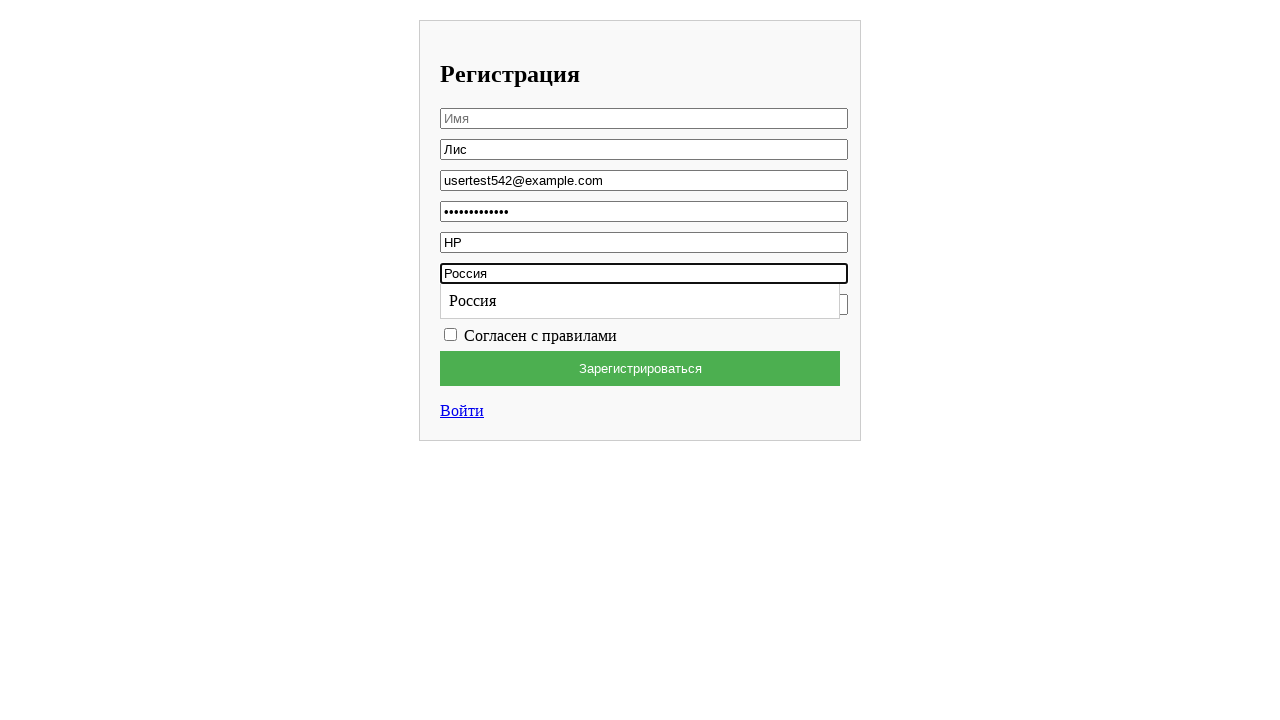

Filled phone field with '89297970707' on xpath=/html/body/div/form/input[6]
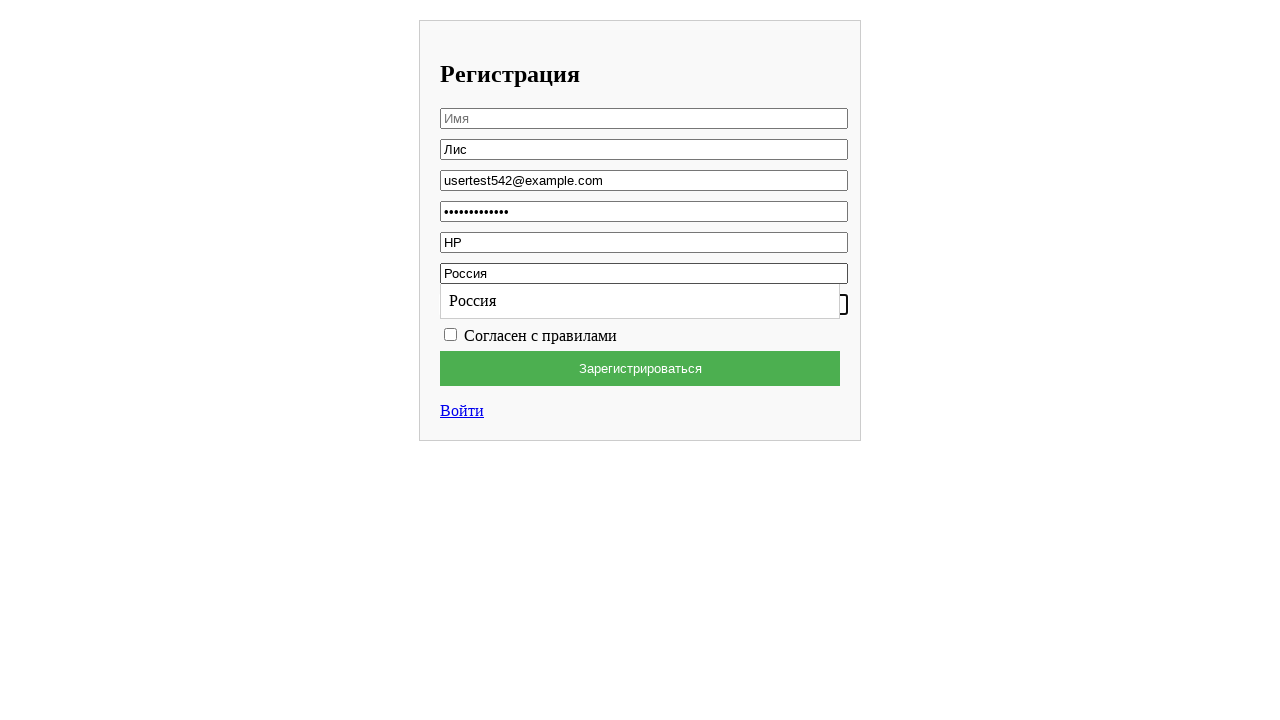

Clicked agreement checkbox at (450, 334) on xpath=/html/body/div/form/label/input
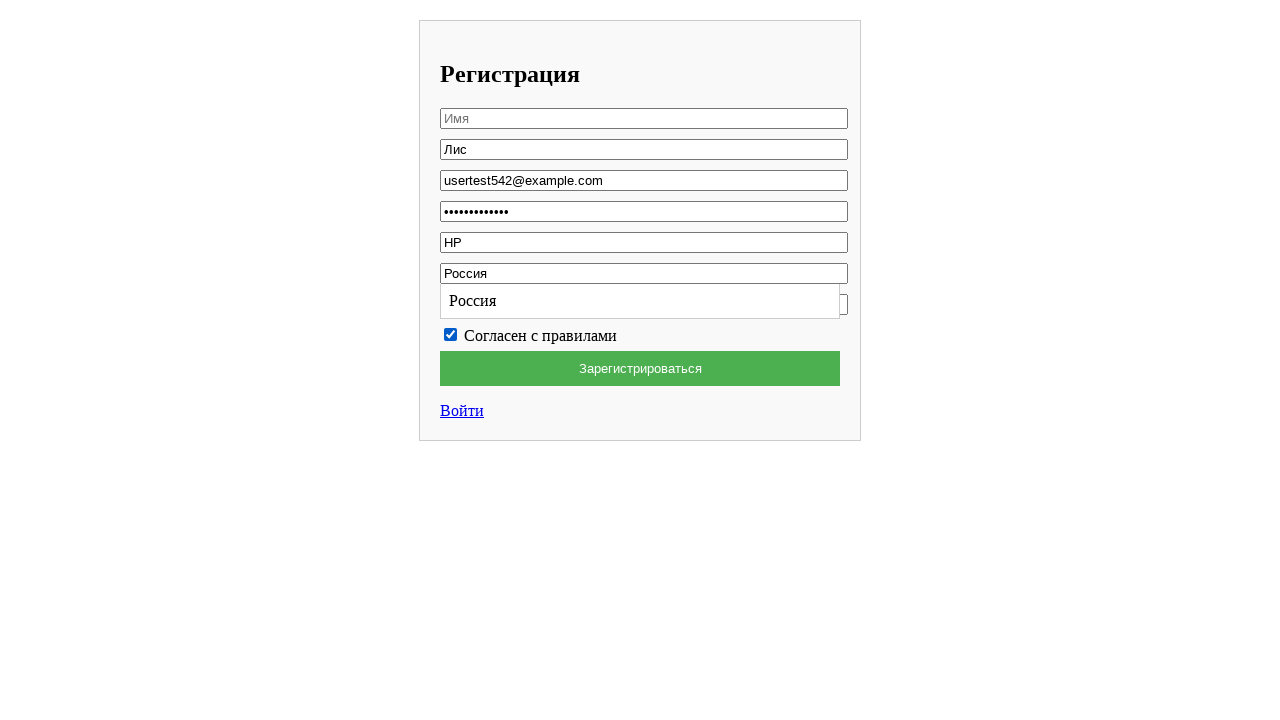

Clicked submit button to register with empty name field at (640, 368) on xpath=/html/body/div/form/button
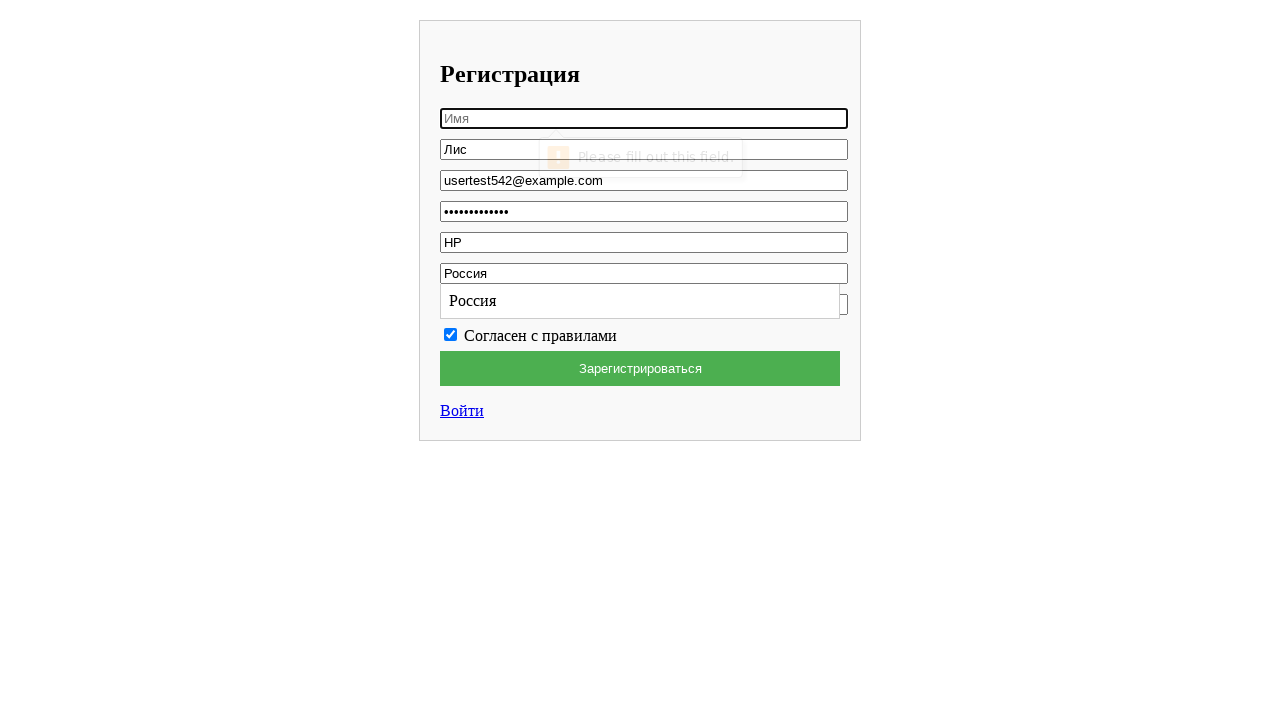

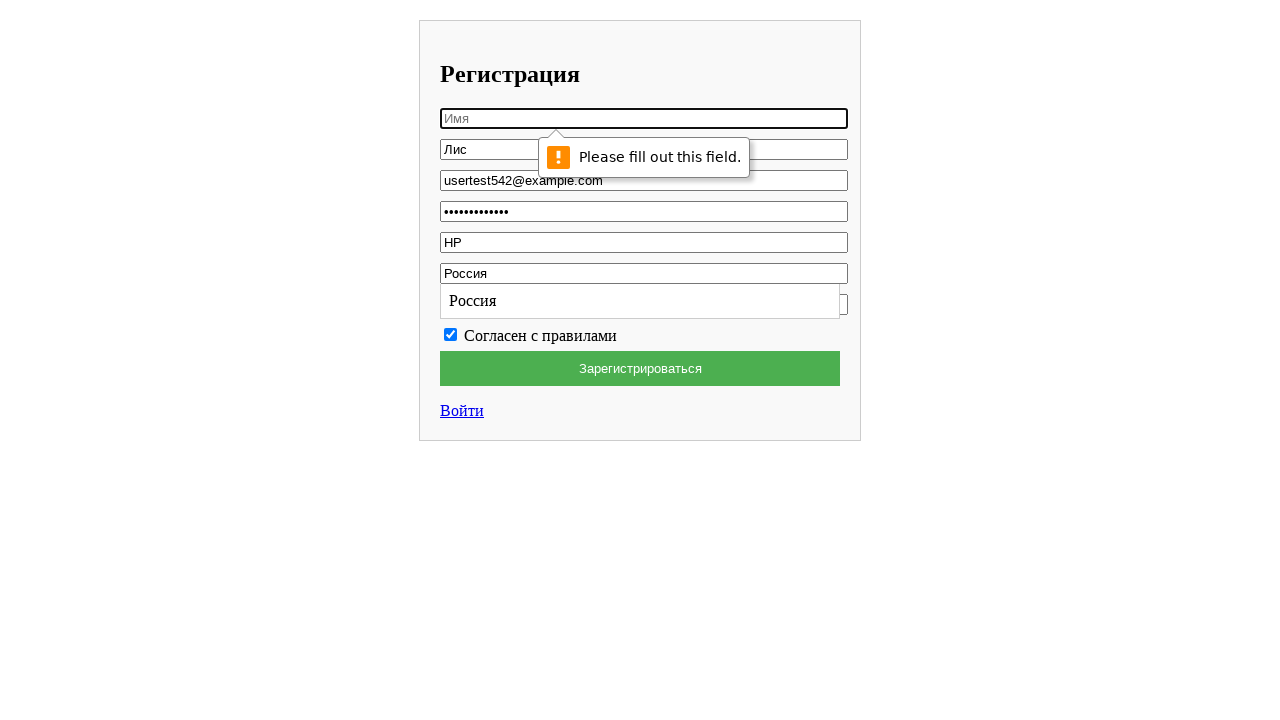